Tests navigation to the Form Authentication page by clicking the menu link

Starting URL: https://the-internet.herokuapp.com/

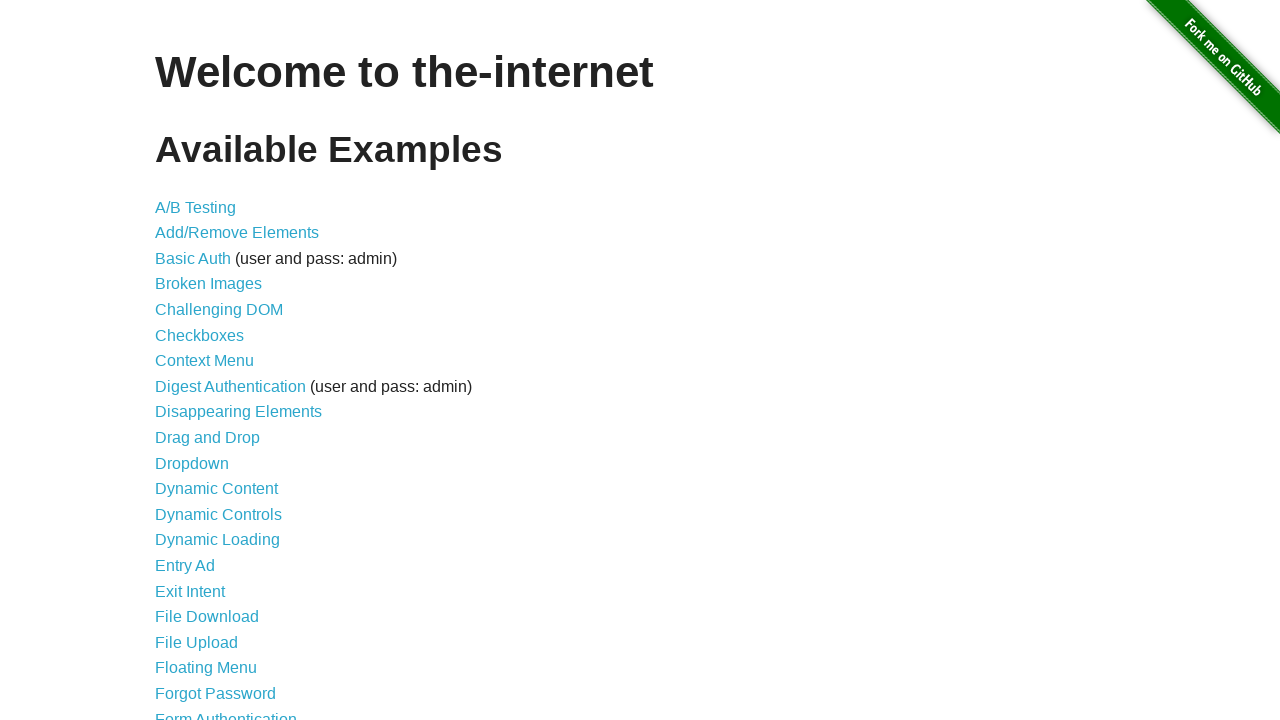

Navigated to the-internet.herokuapp.com homepage
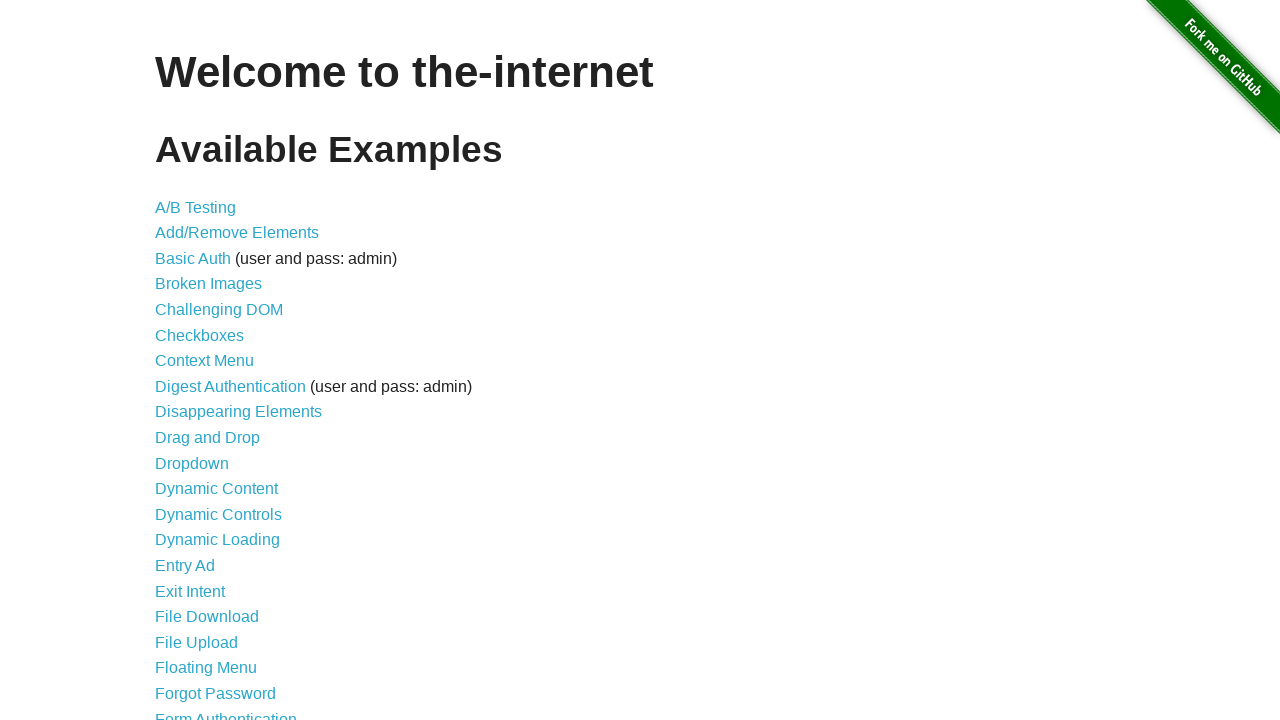

Clicked the Form Authentication menu link at (226, 712) on xpath=/html/body/div[2]/div/ul/li[21]/a
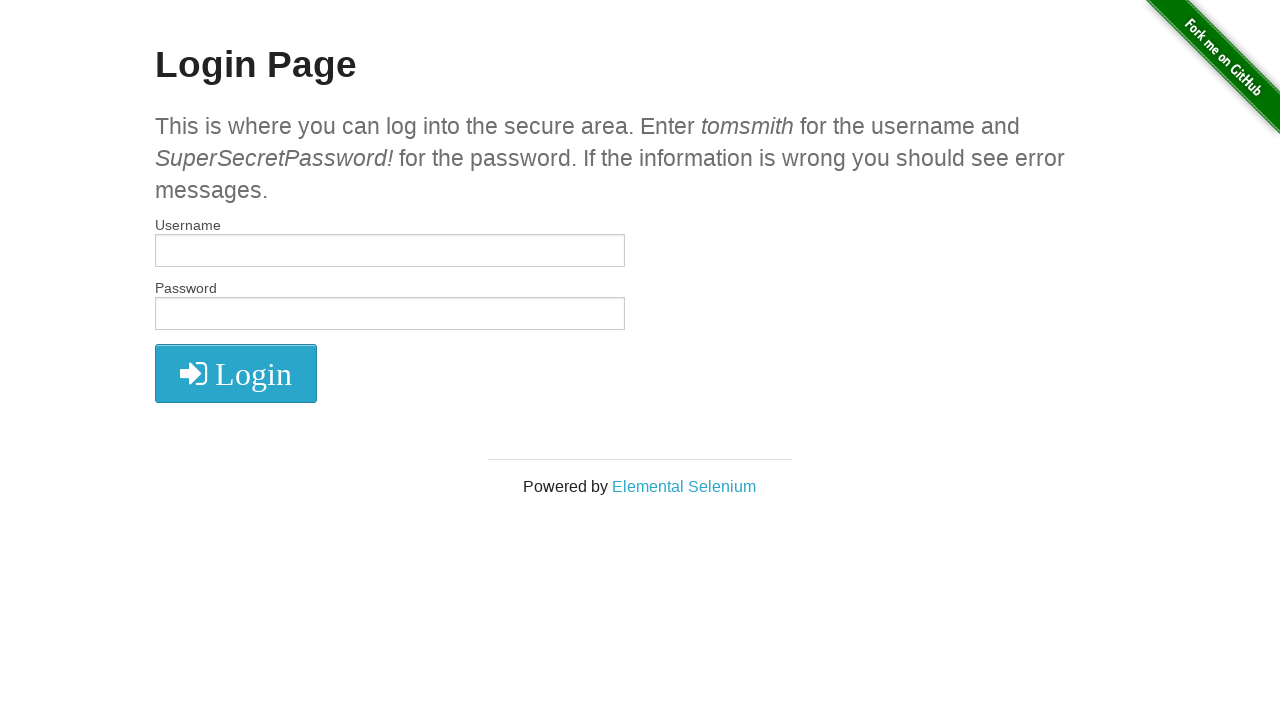

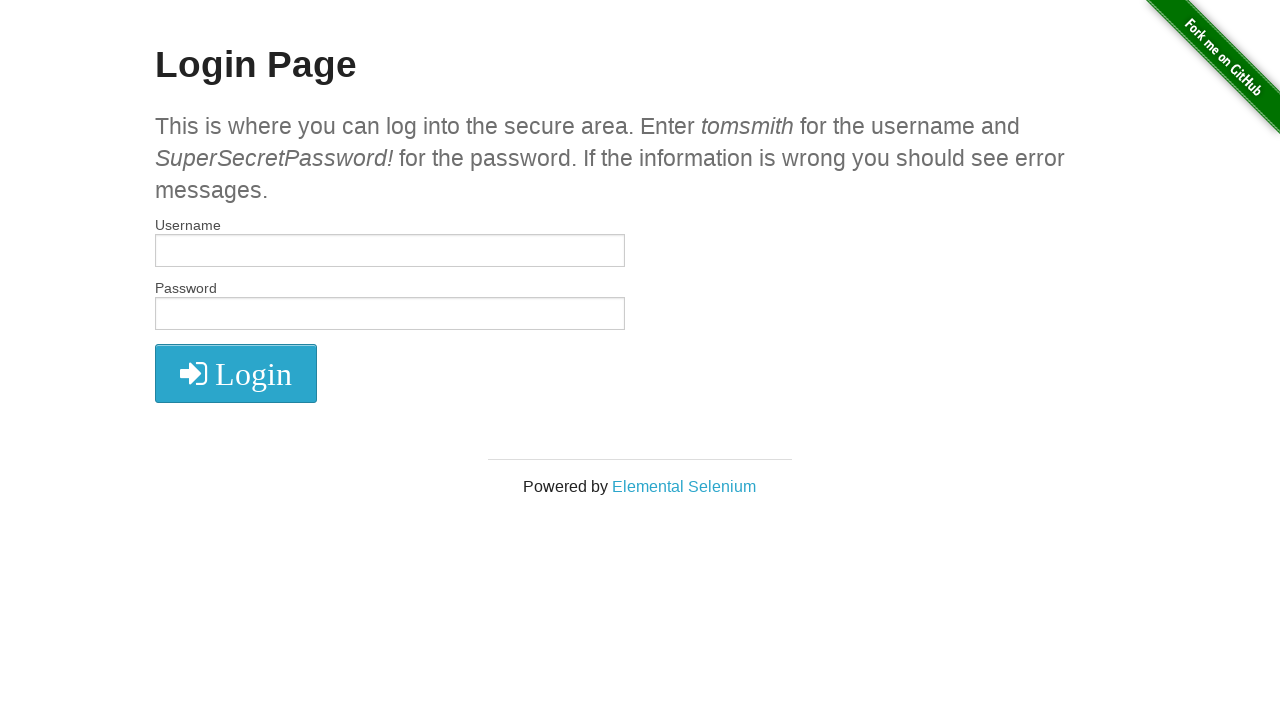